Tests registration form validation when username field is left empty

Starting URL: https://realworld.svelte.dev/

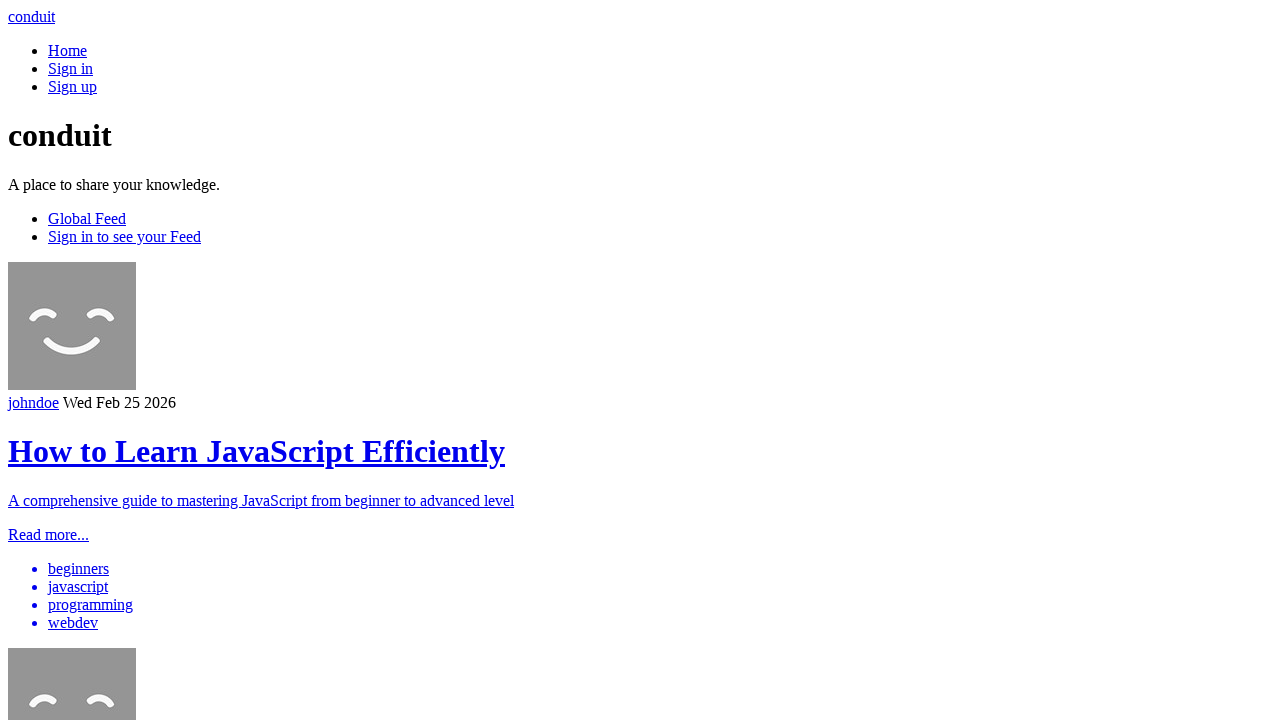

Clicked Sign Up link to navigate to registration page at (72, 86) on a.nav-link[href="/register"]
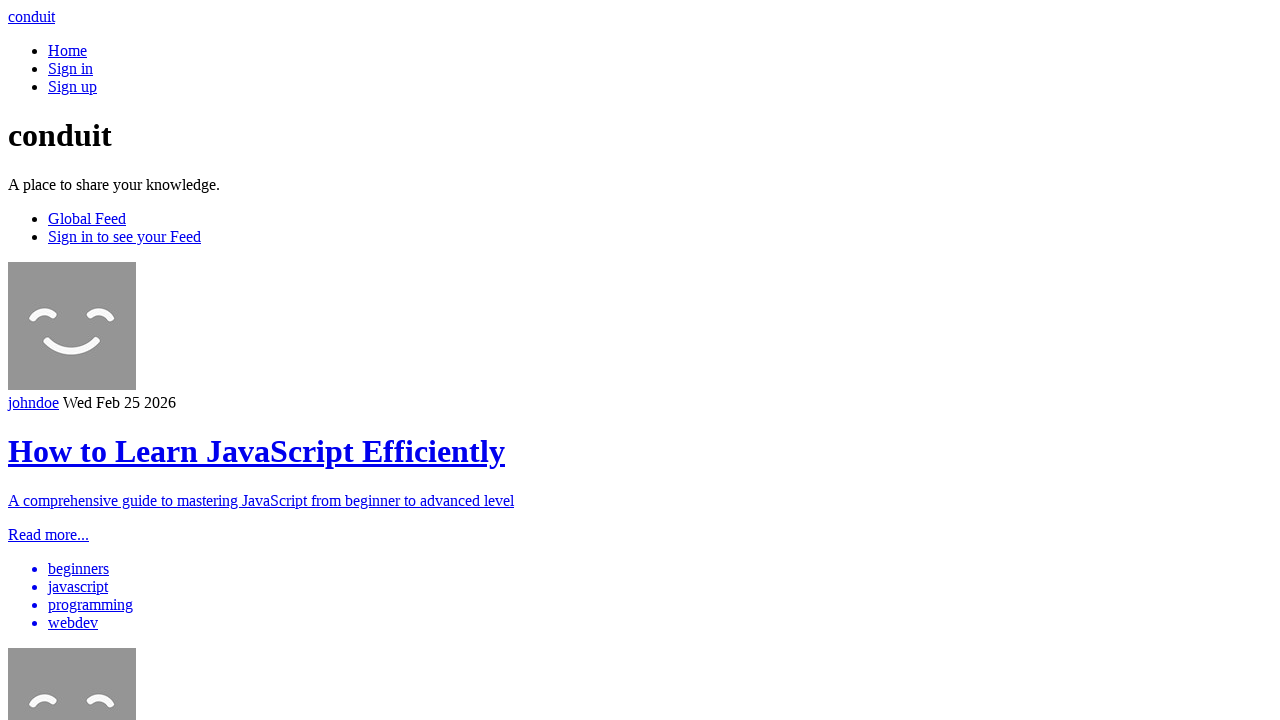

Filled email field with 'test456@example.com' on input[name="email"]
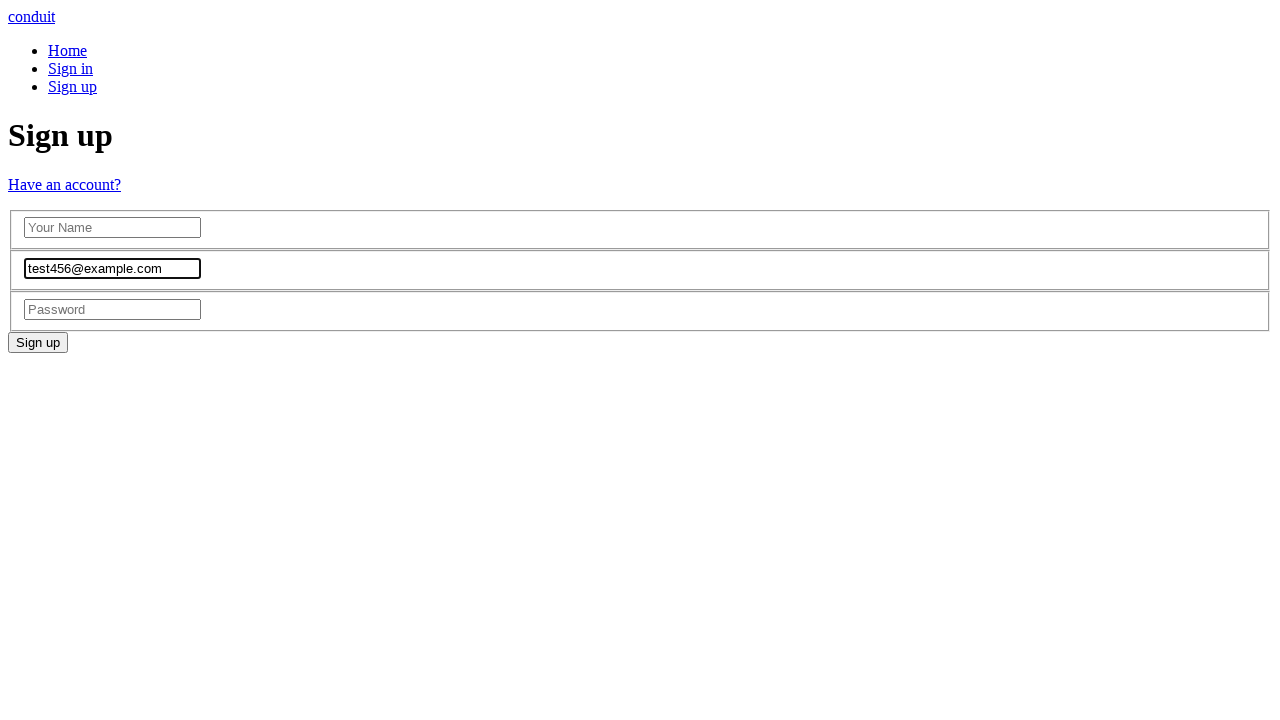

Filled password field with 'password456' on input[name="password"]
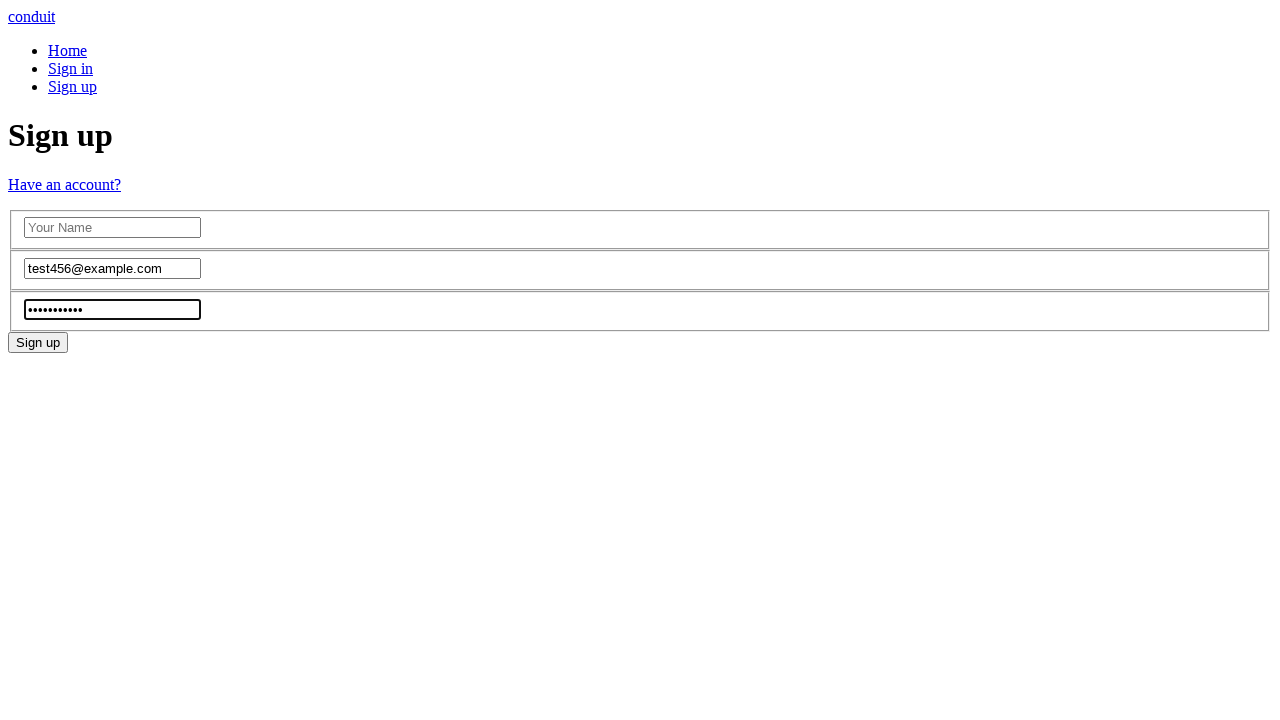

Clicked Sign Up button to submit registration form at (38, 342) on button.btn.btn-lg.btn-primary.pull-xs-right
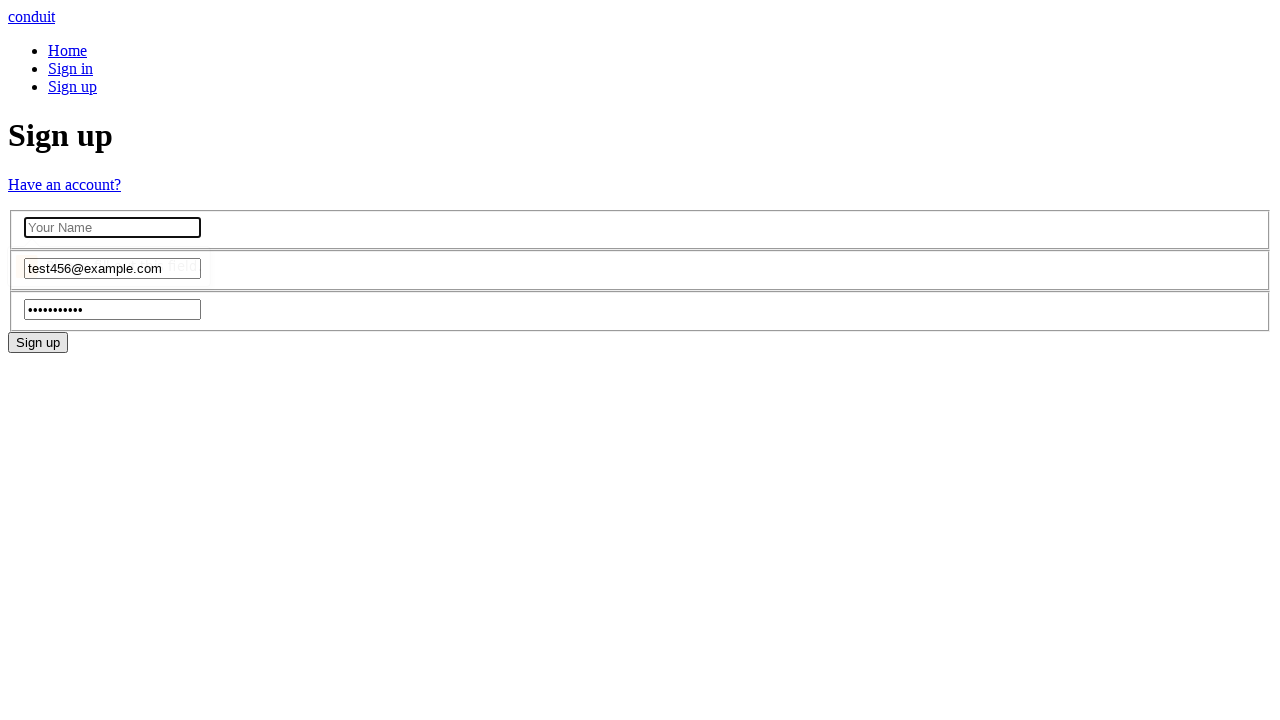

Verified registration form validation error - page remained on register URL due to missing username
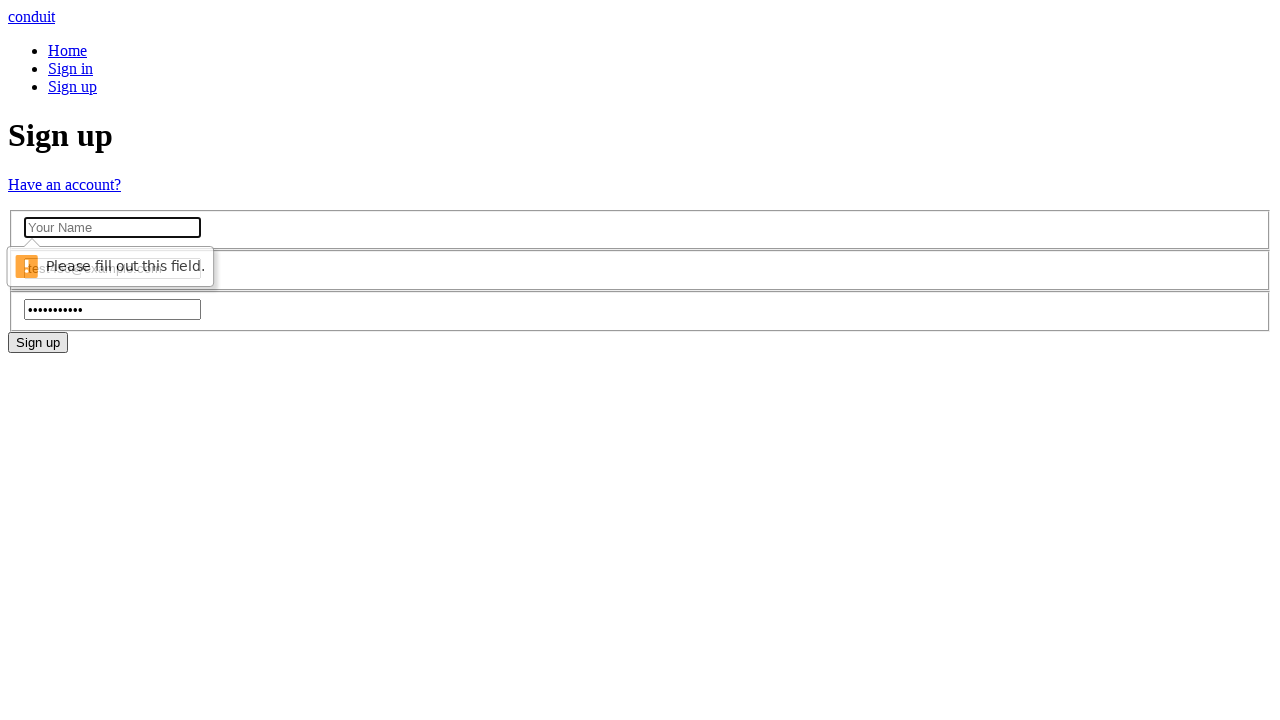

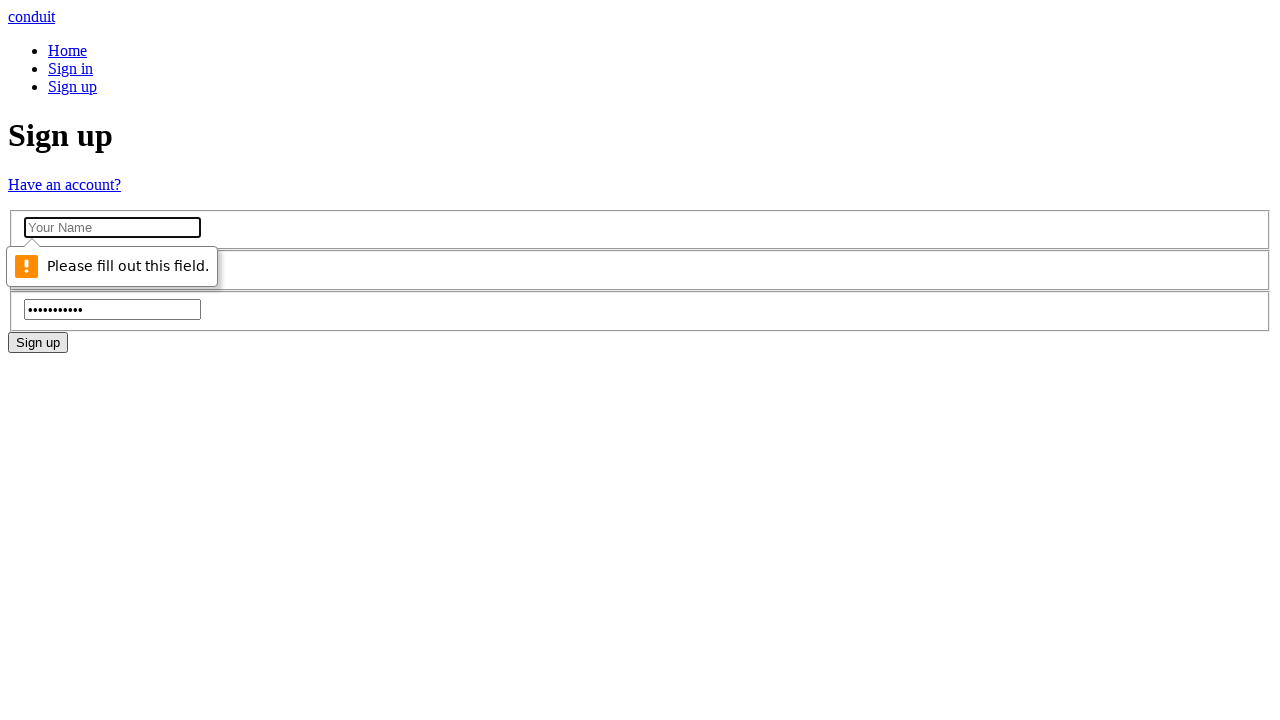